Tests that the navigation dropdown menu contains all expected component items by clicking the dropdown and verifying the list

Starting URL: https://formy-project.herokuapp.com/

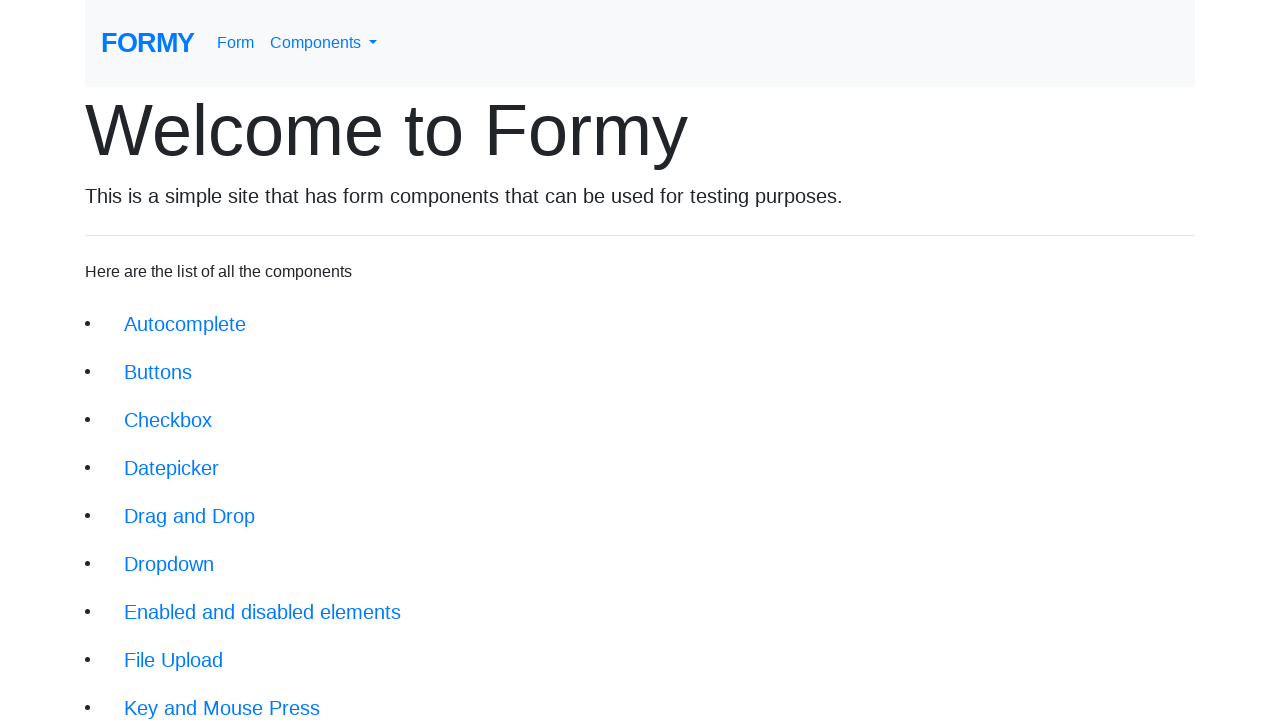

Clicked navbar dropdown menu link at (324, 43) on a#navbarDropdownMenuLink
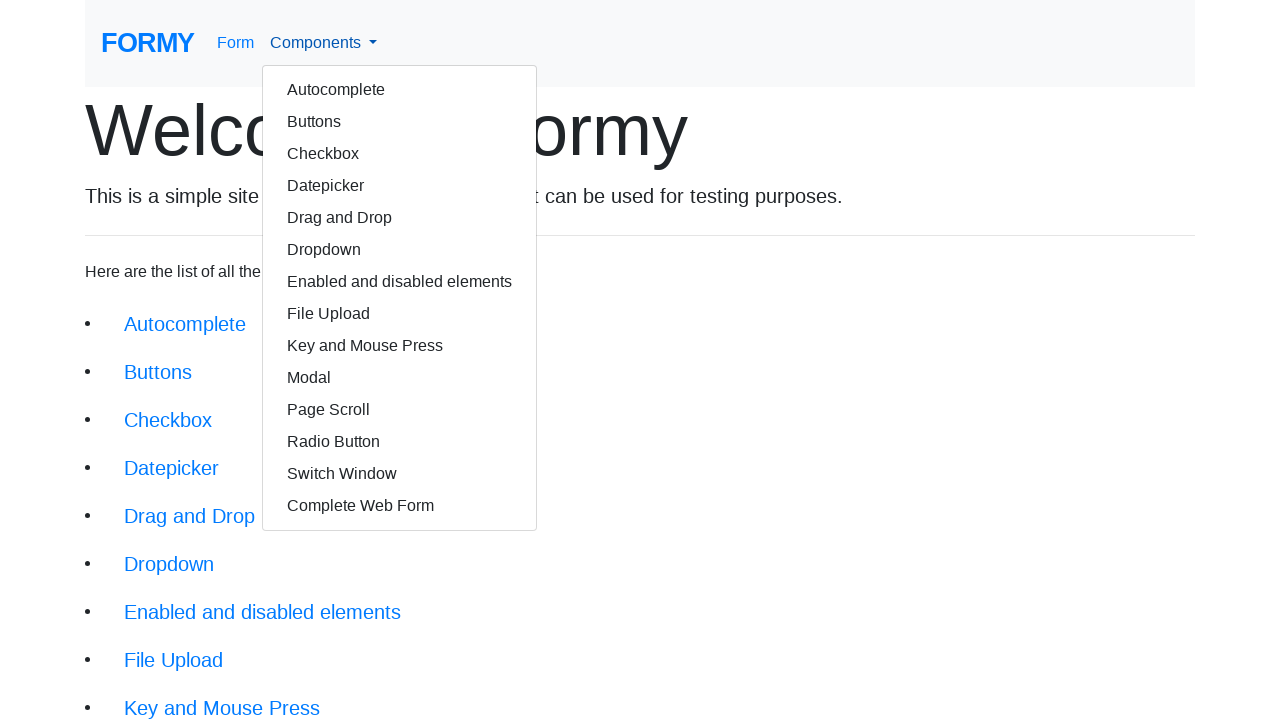

Dropdown items loaded and became visible
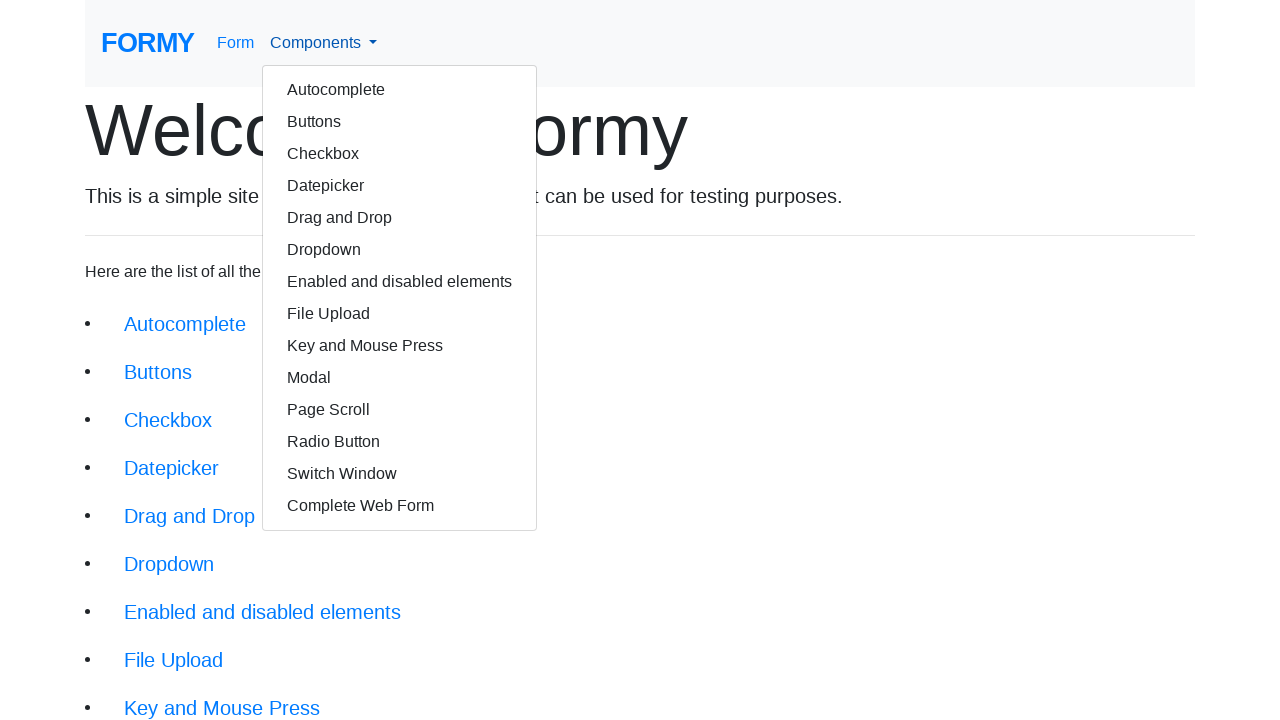

Retrieved all dropdown item text contents
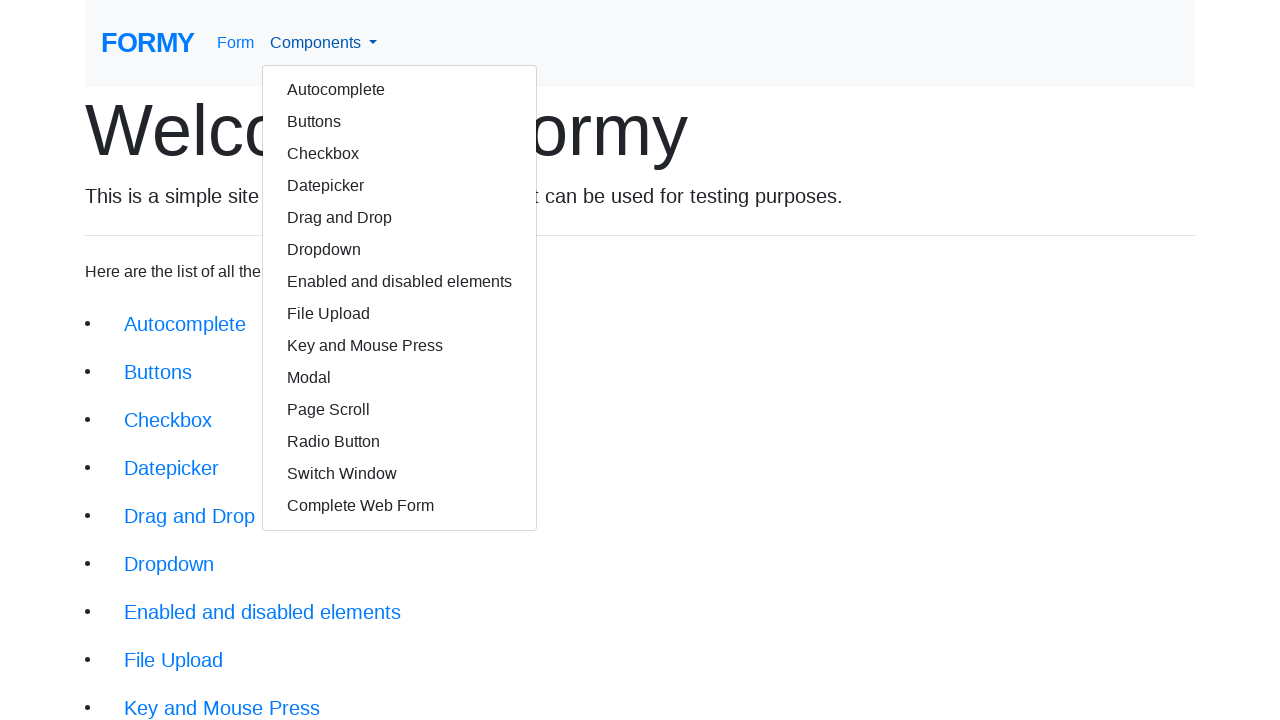

Verified 'Autocomplete' component is in dropdown
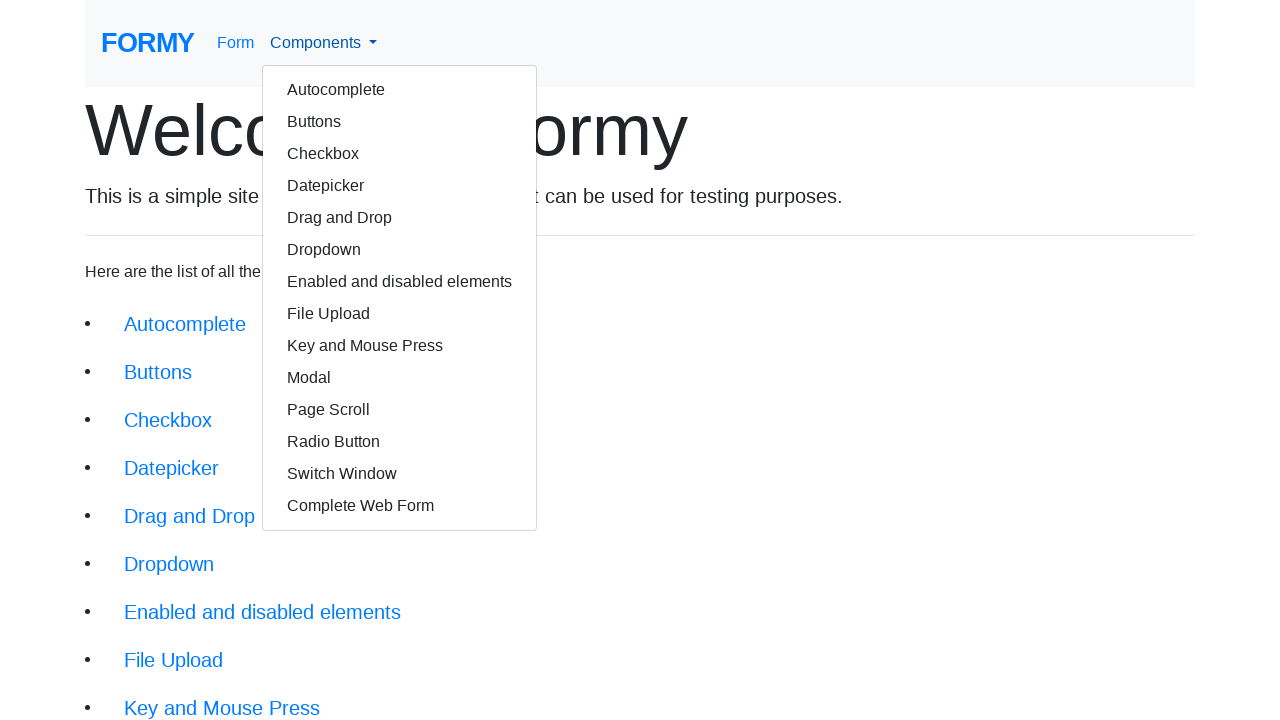

Verified 'Buttons' component is in dropdown
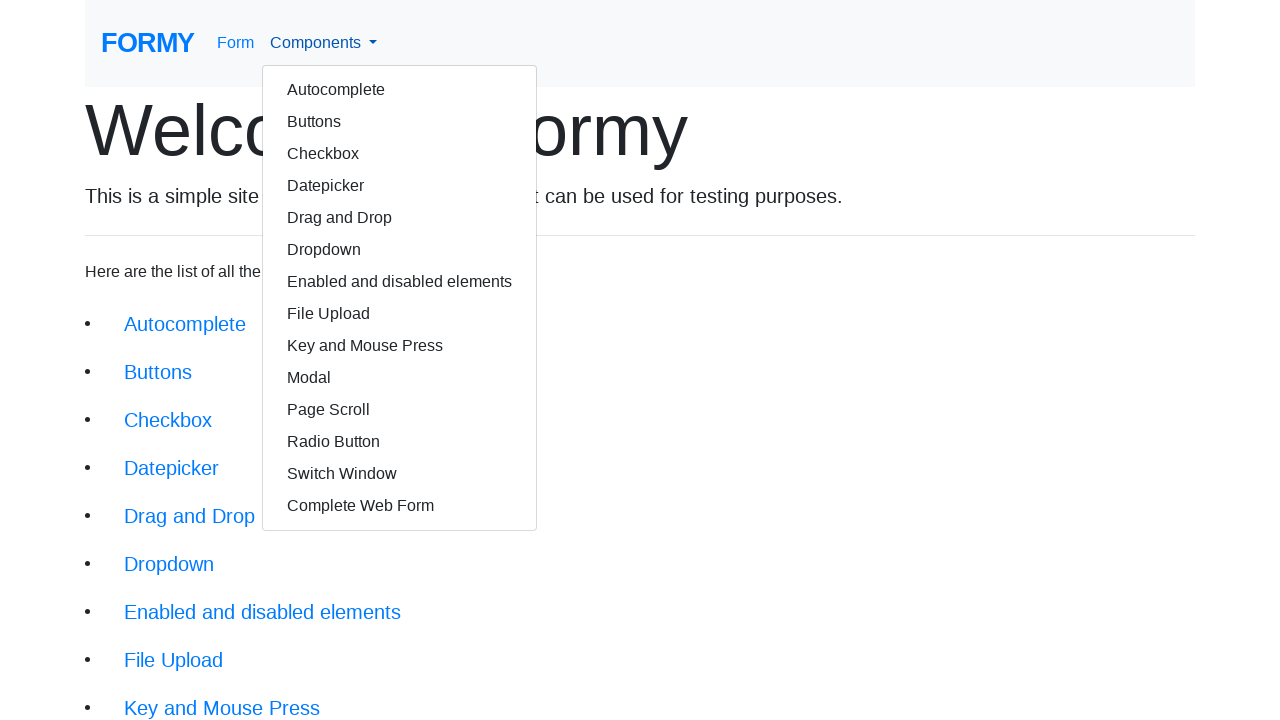

Verified 'Complete Web Form' component is in dropdown
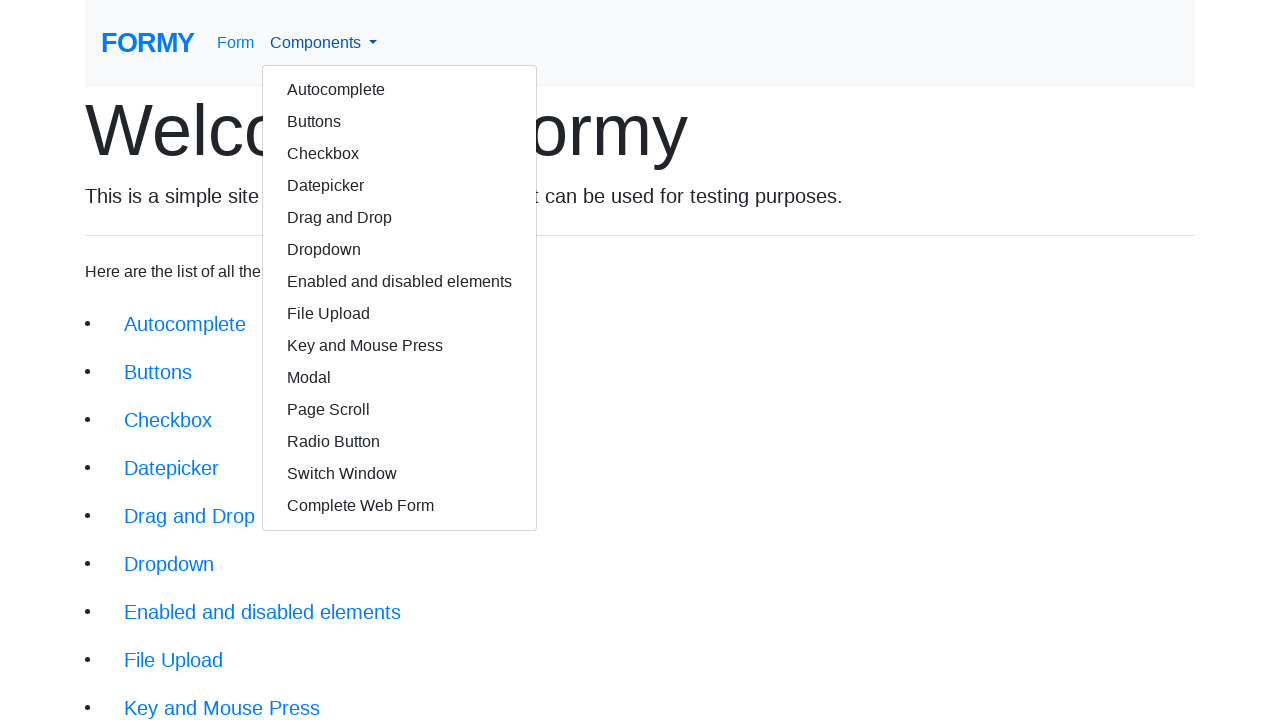

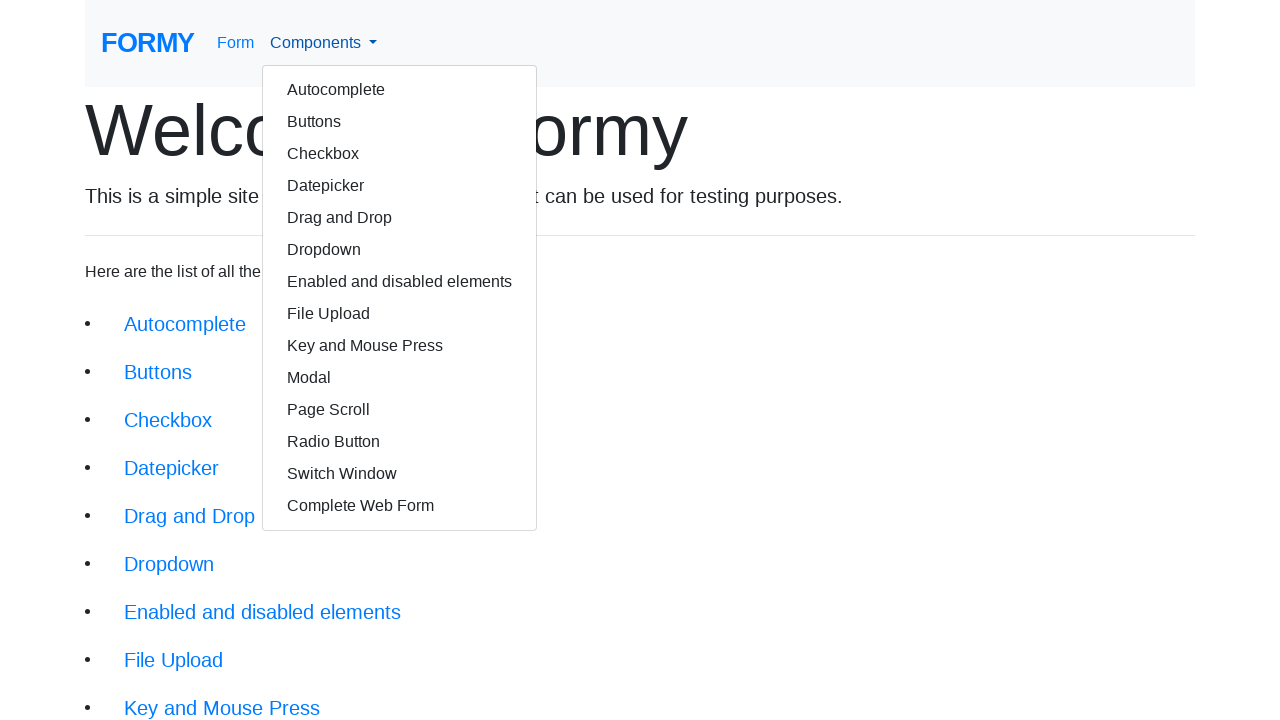